Tests handling of JavaScript alert dialogs by clicking a button that triggers an alert and accepting it

Starting URL: https://the-internet.herokuapp.com/javascript_alerts

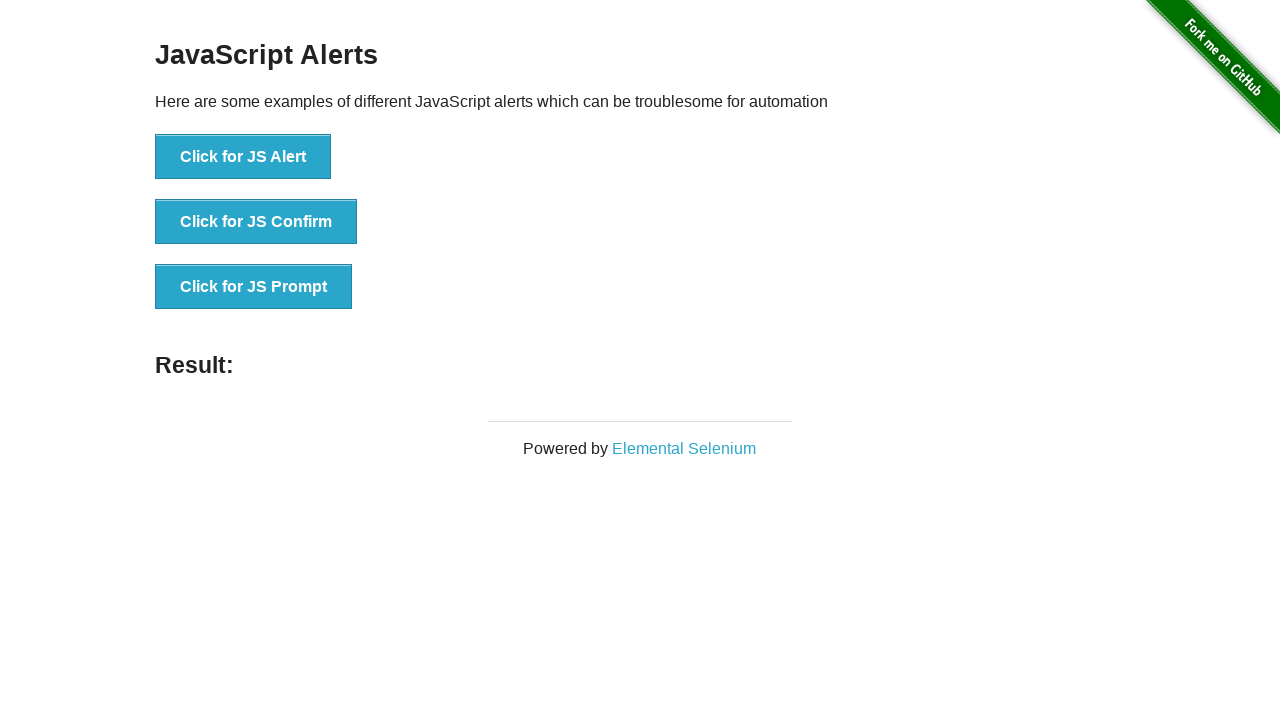

Set up dialog handler to accept alerts
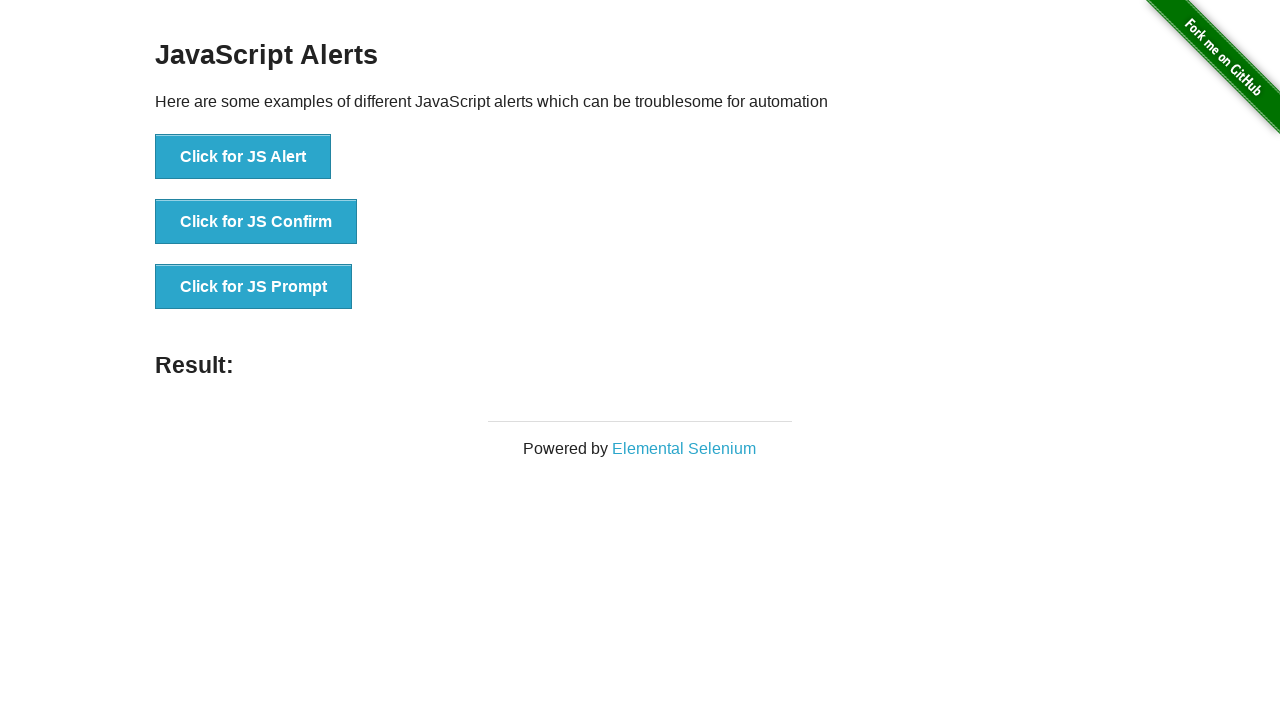

Clicked button to trigger JavaScript alert at (243, 157) on xpath=//button[text() = 'Click for JS Alert']
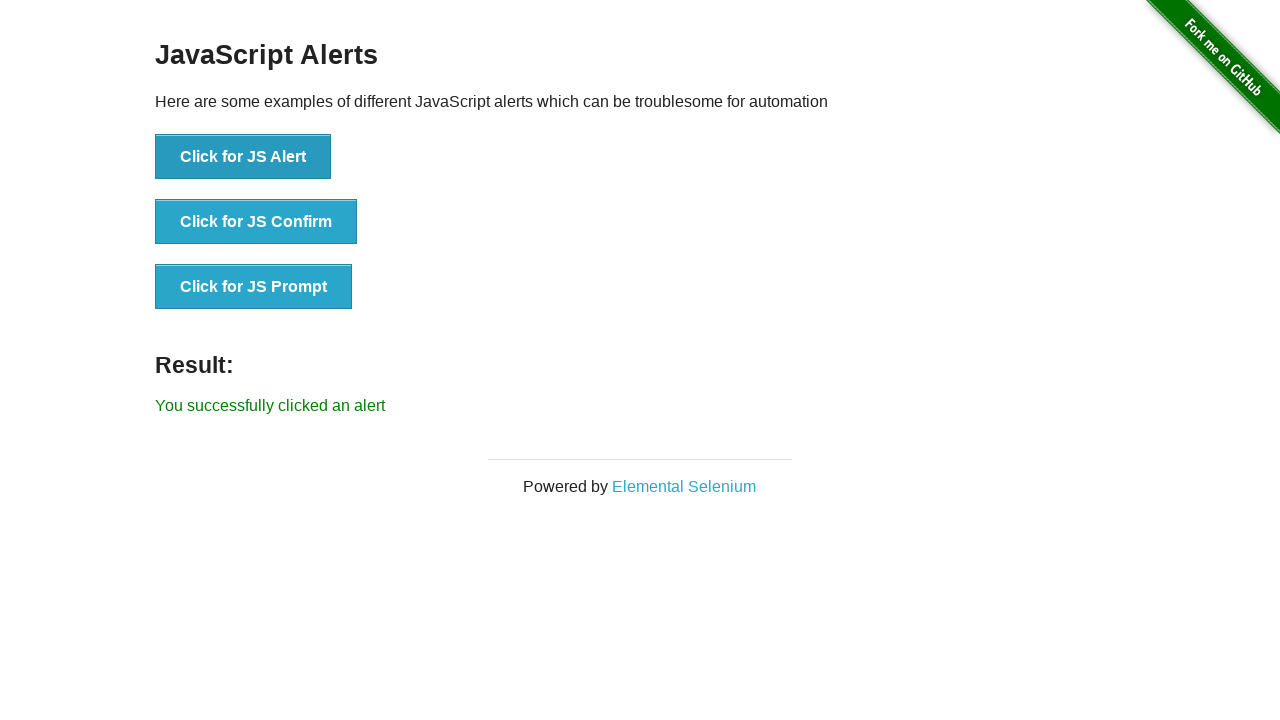

Verified result element appeared after alert was handled
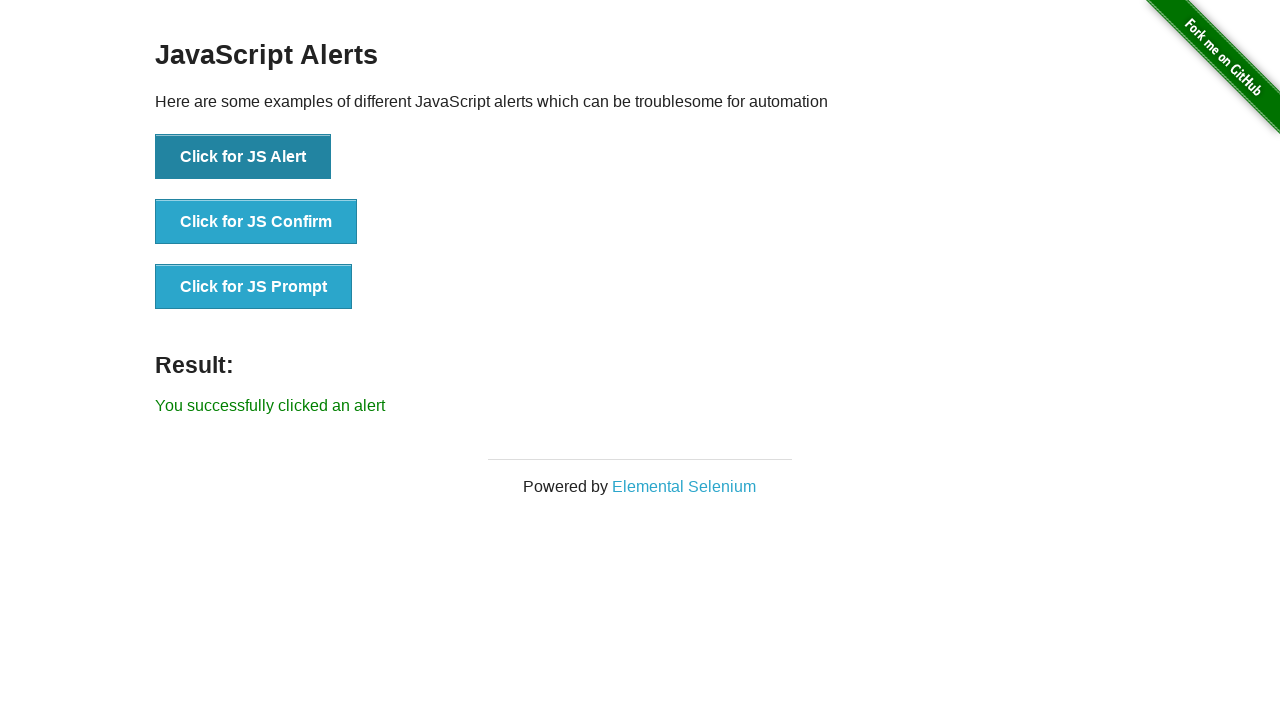

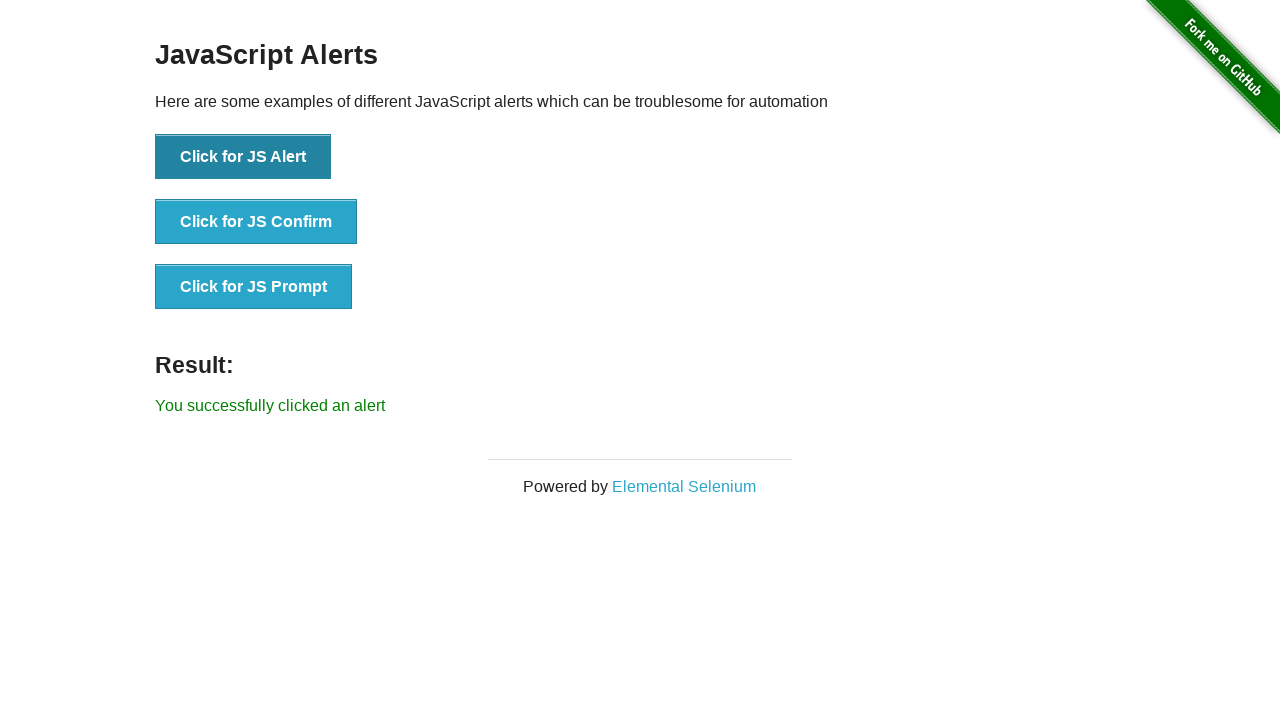